Tests clicking the "Get started" link on the Playwright homepage and verifies navigation to the Installation page

Starting URL: https://playwright.dev/

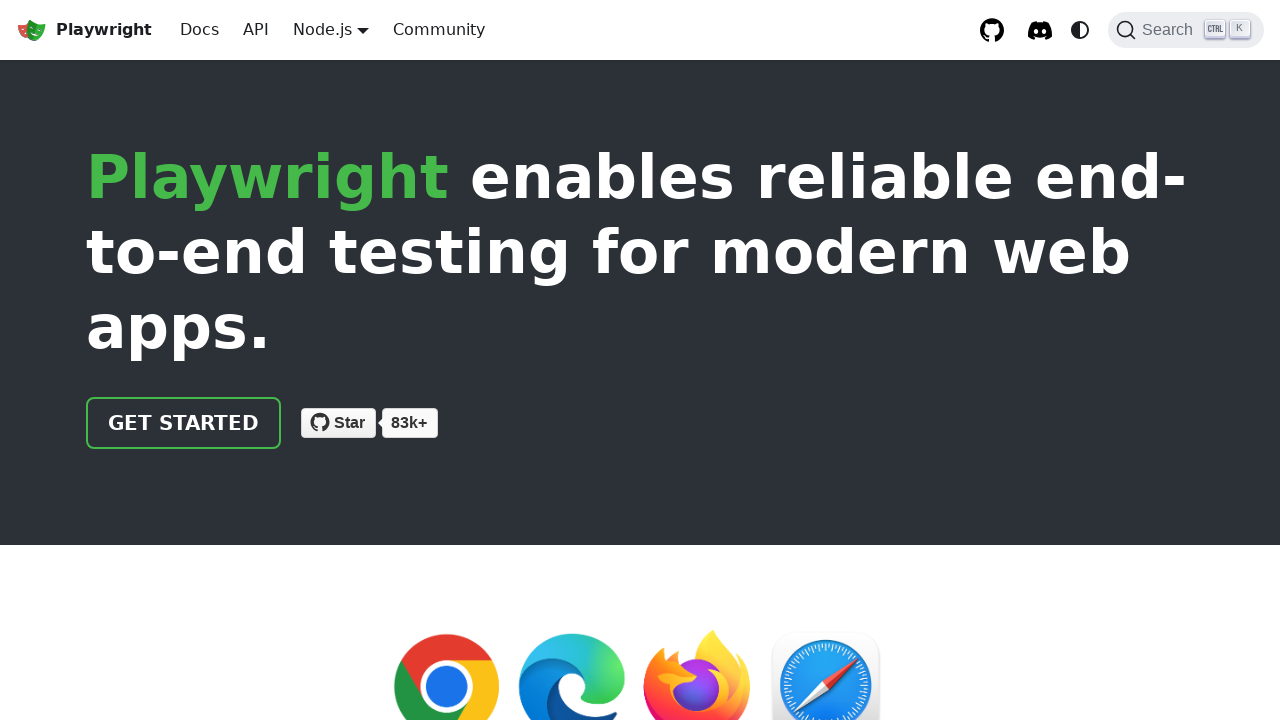

Clicked the 'Get started' link on the Playwright homepage at (184, 423) on internal:role=link[name="Get started"i]
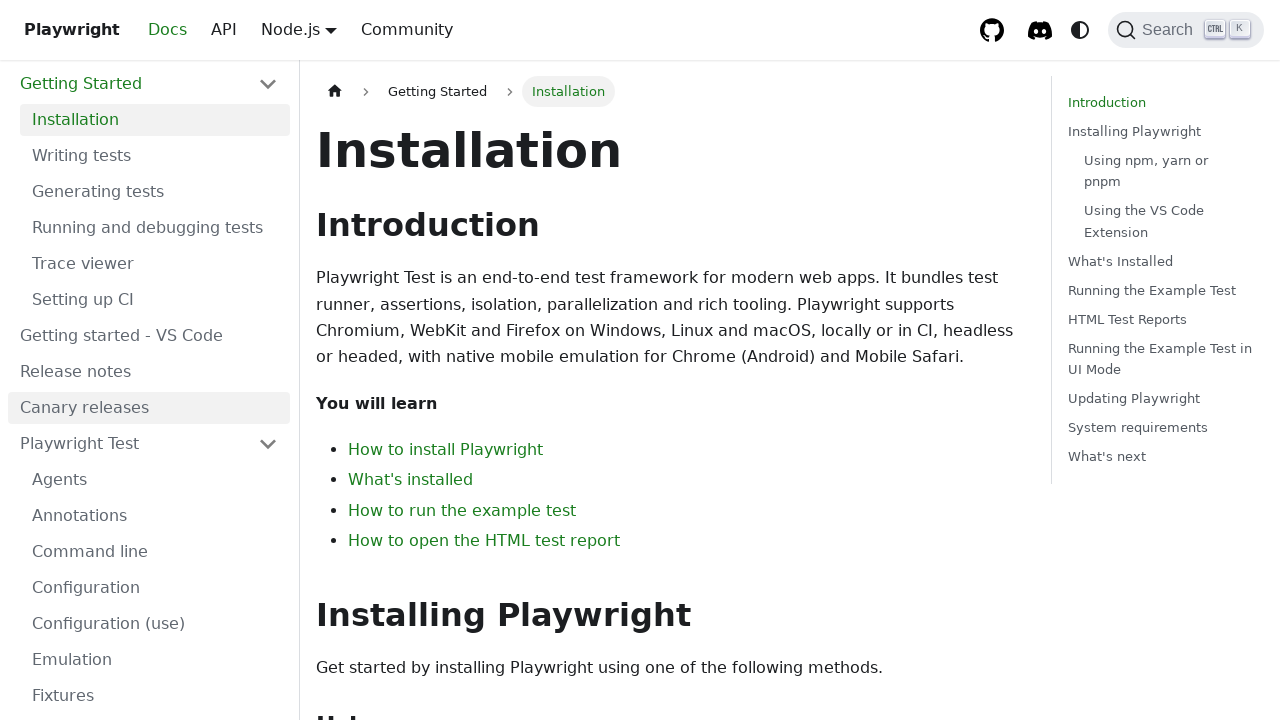

Installation page heading is now visible, confirming navigation to Installation page
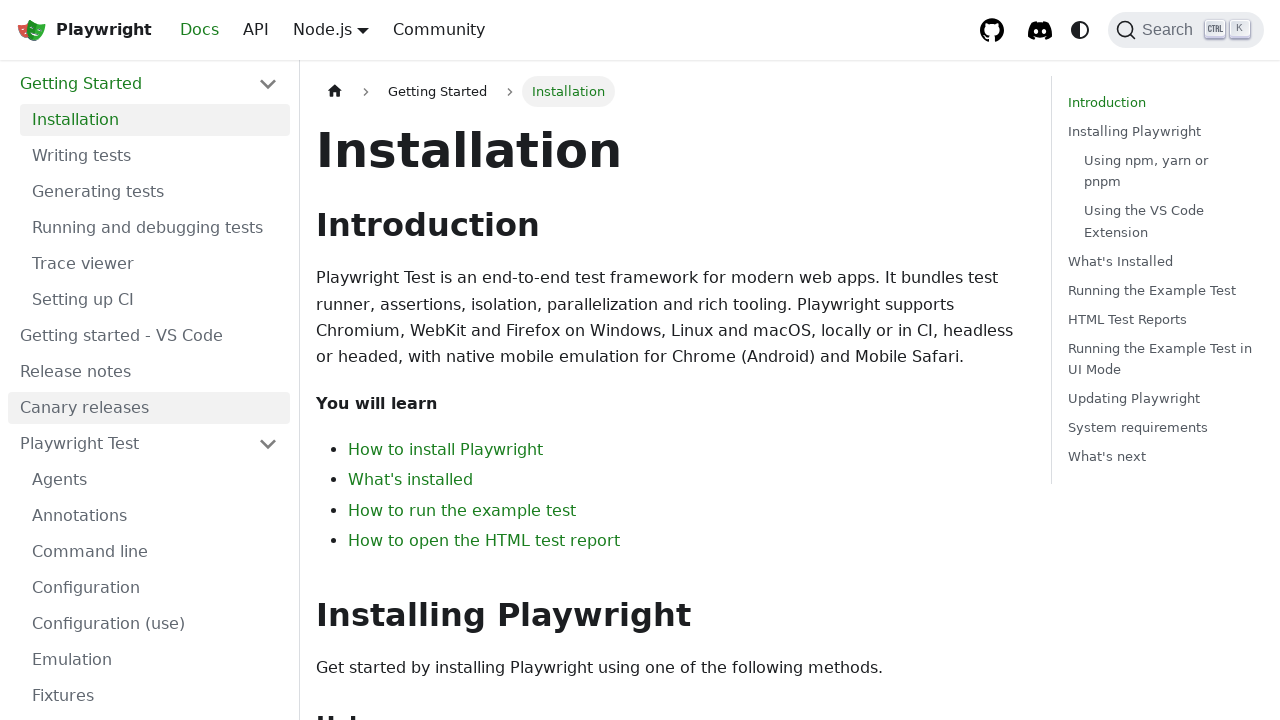

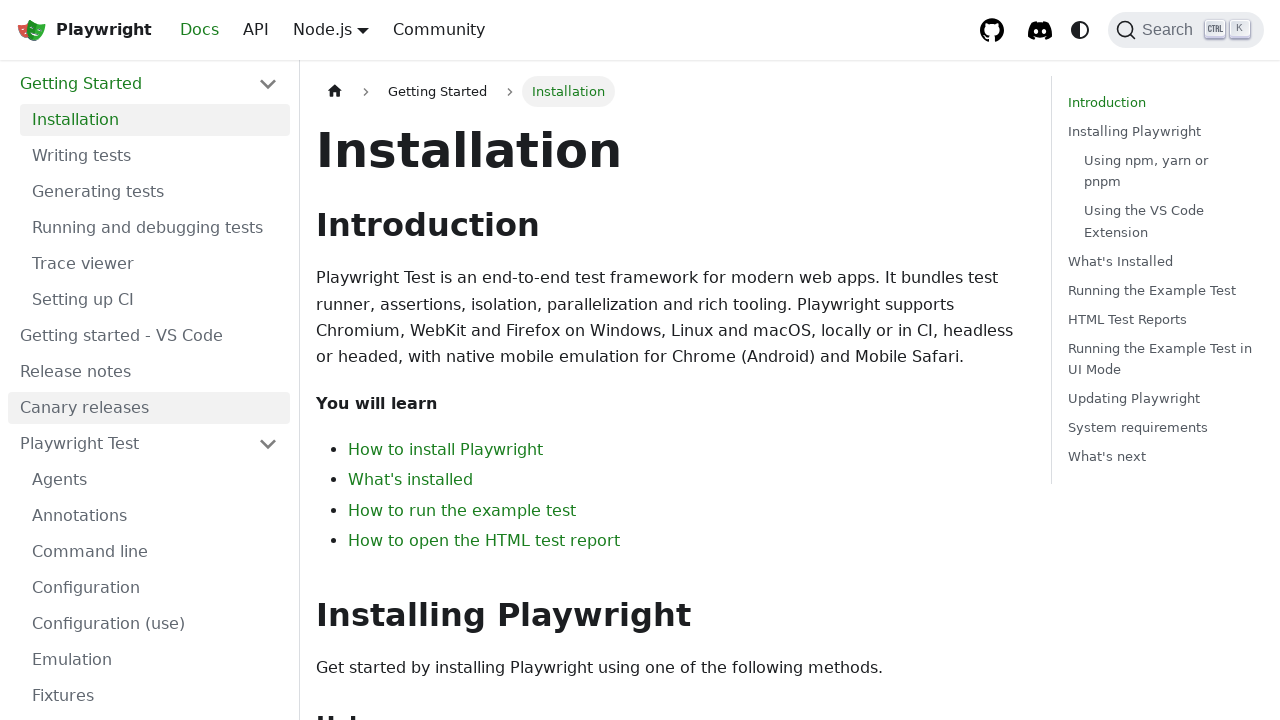